Tests textarea functionality by entering multi-line text with special characters

Starting URL: https://katalon-test.s3.amazonaws.com/aut/html/form.html

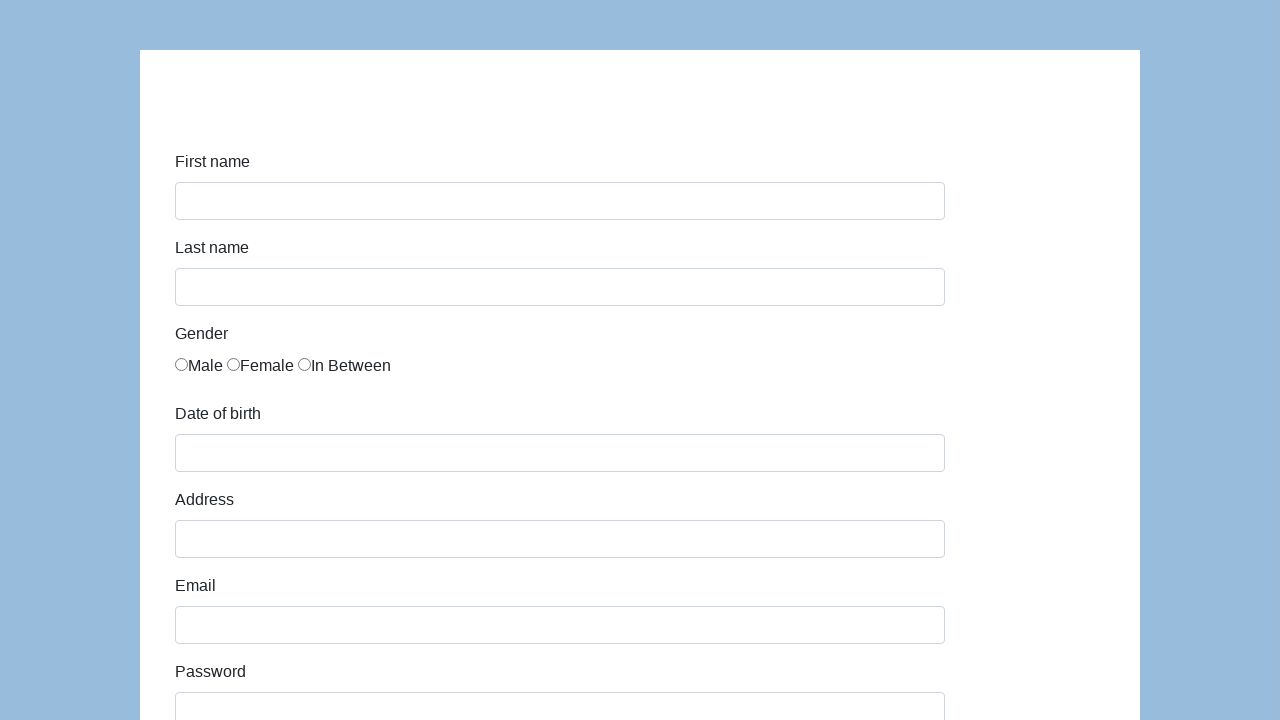

Waited for page to load with title containing 'Demo AUT'
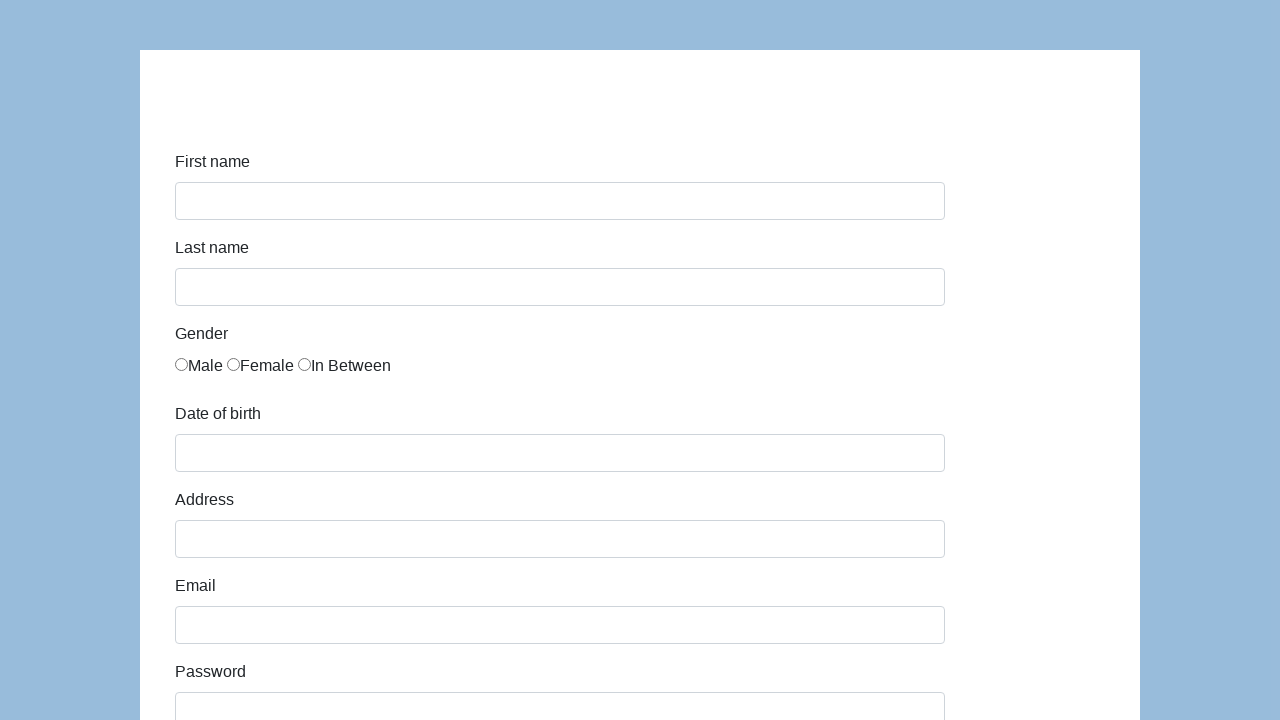

Filled textarea with multi-line text containing special characters on #comment
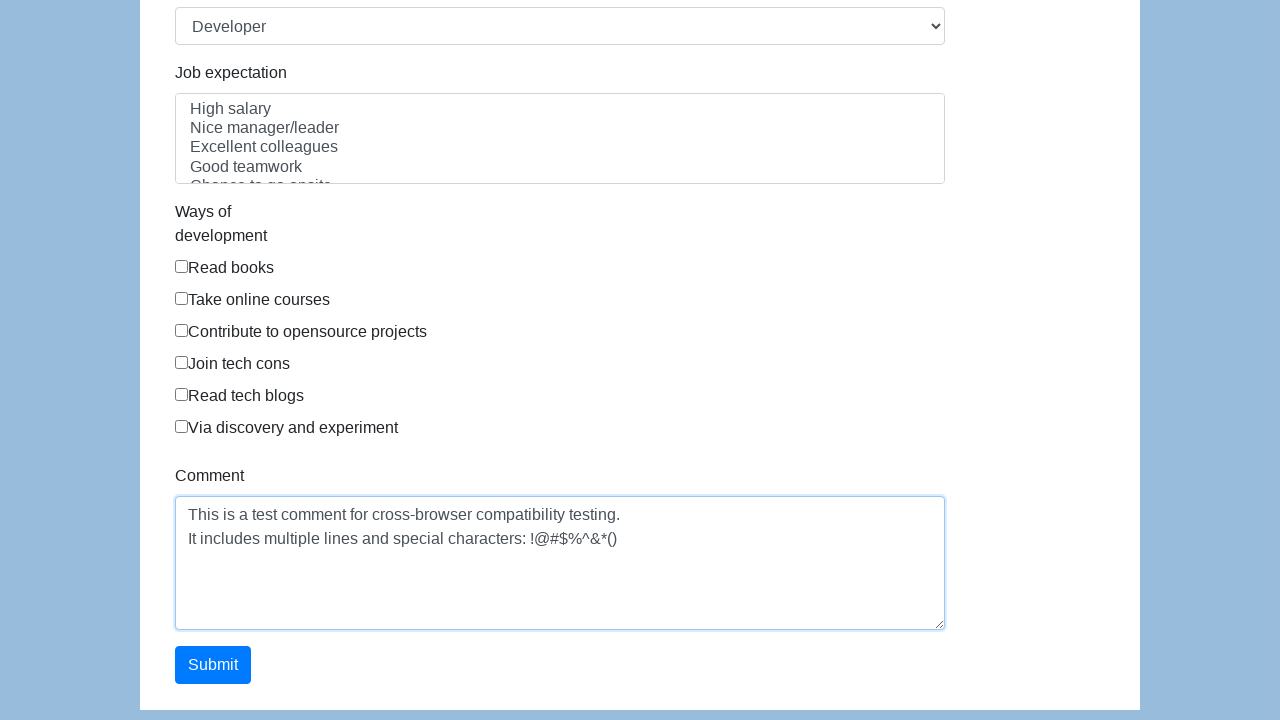

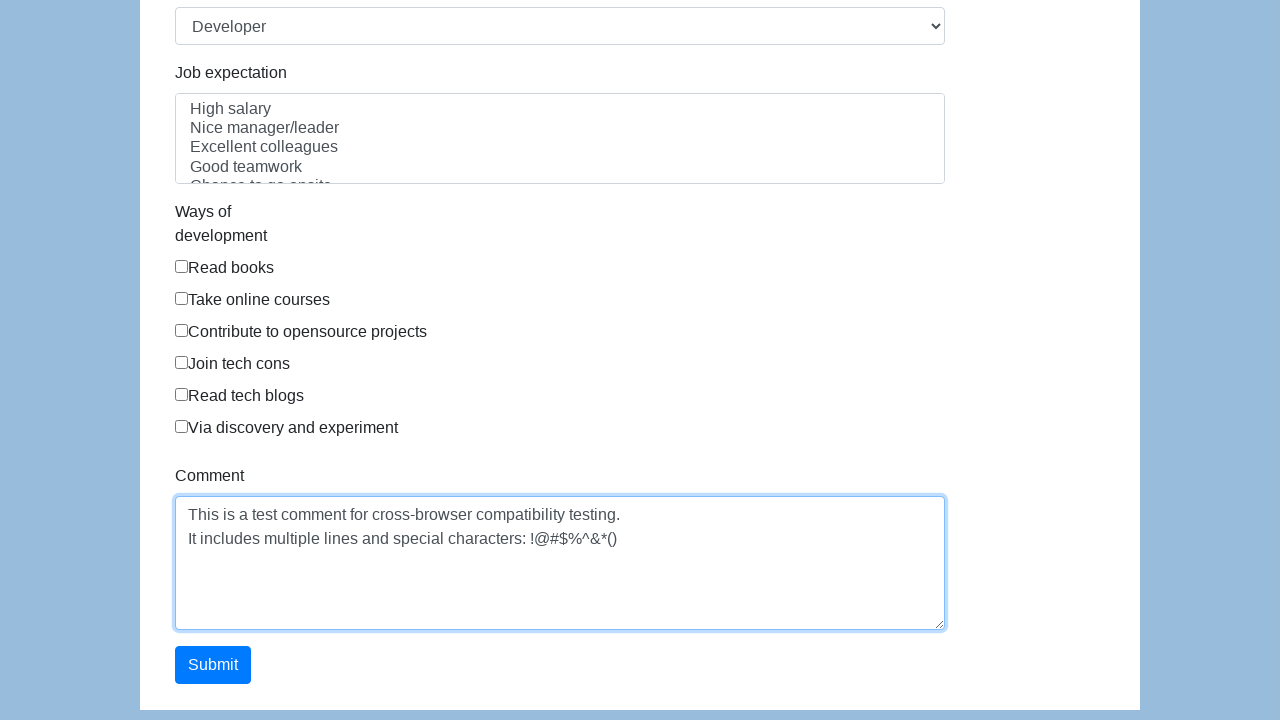